Tests that the Nome field accepts a string with numbers

Starting URL: https://tc-1-final-parte1.vercel.app/

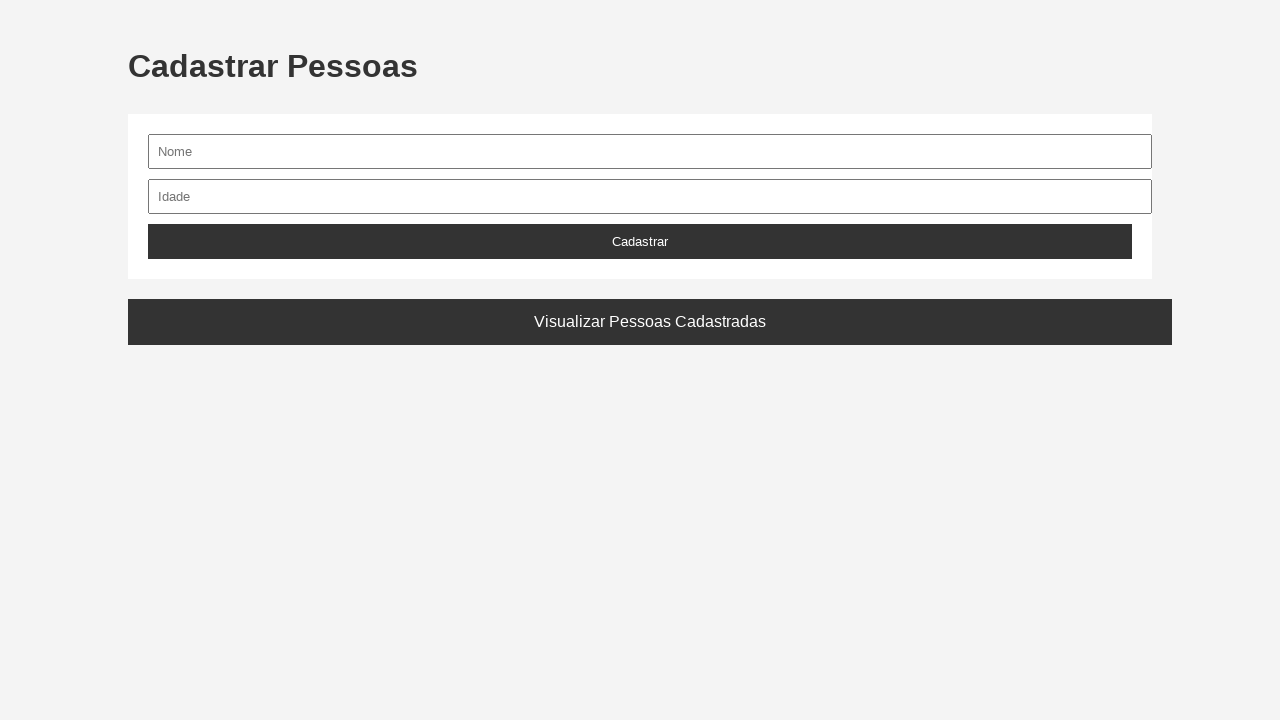

Waited for Nome field to be visible
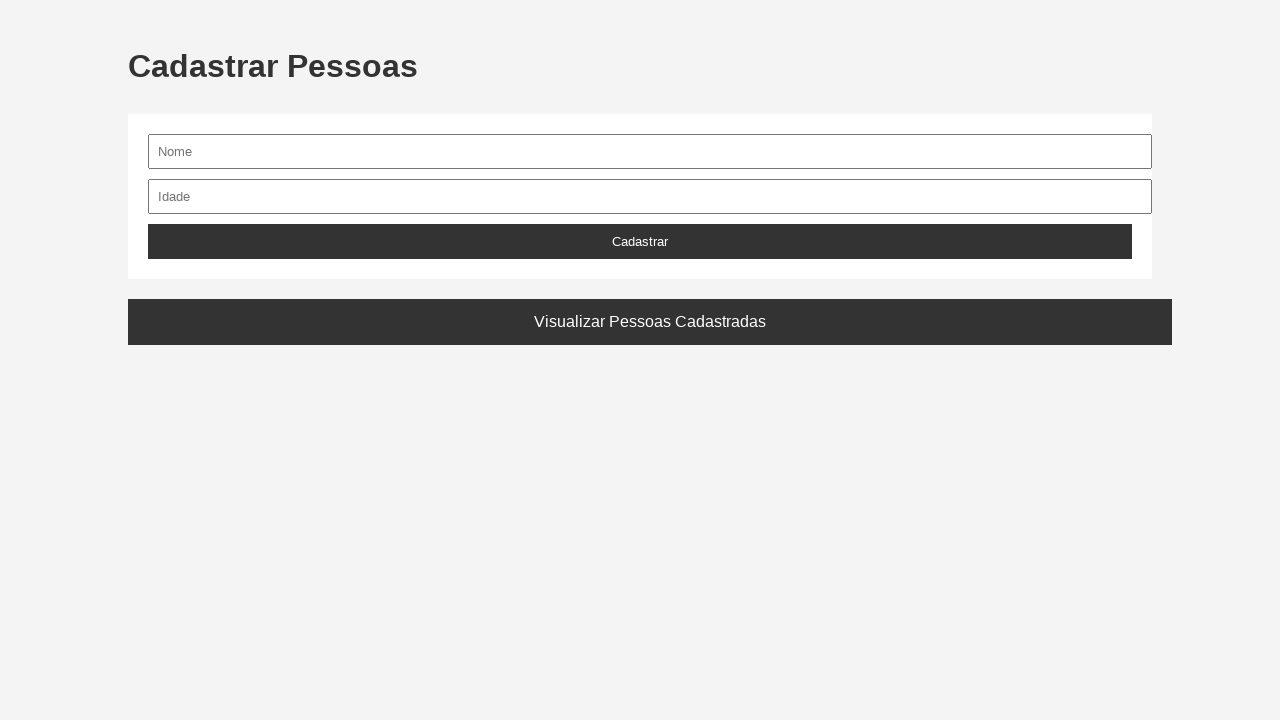

Filled Nome field with 'João123' to test acceptance of numbers in name on #nome
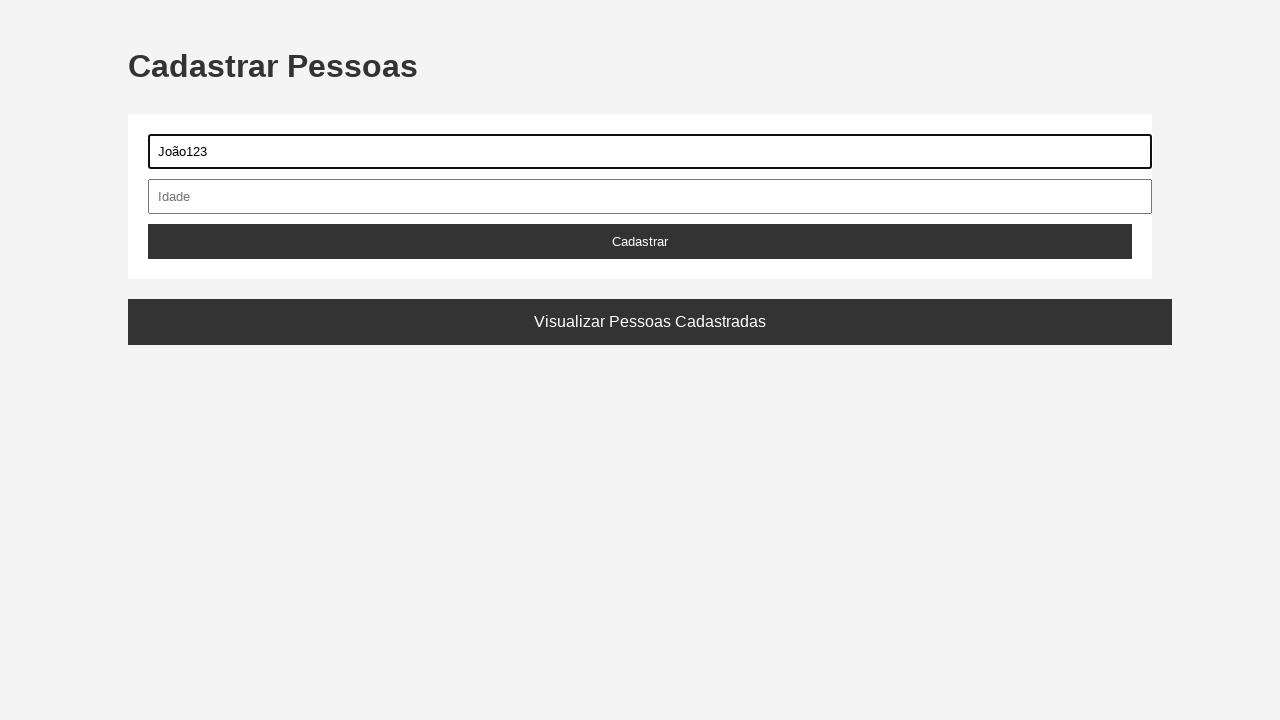

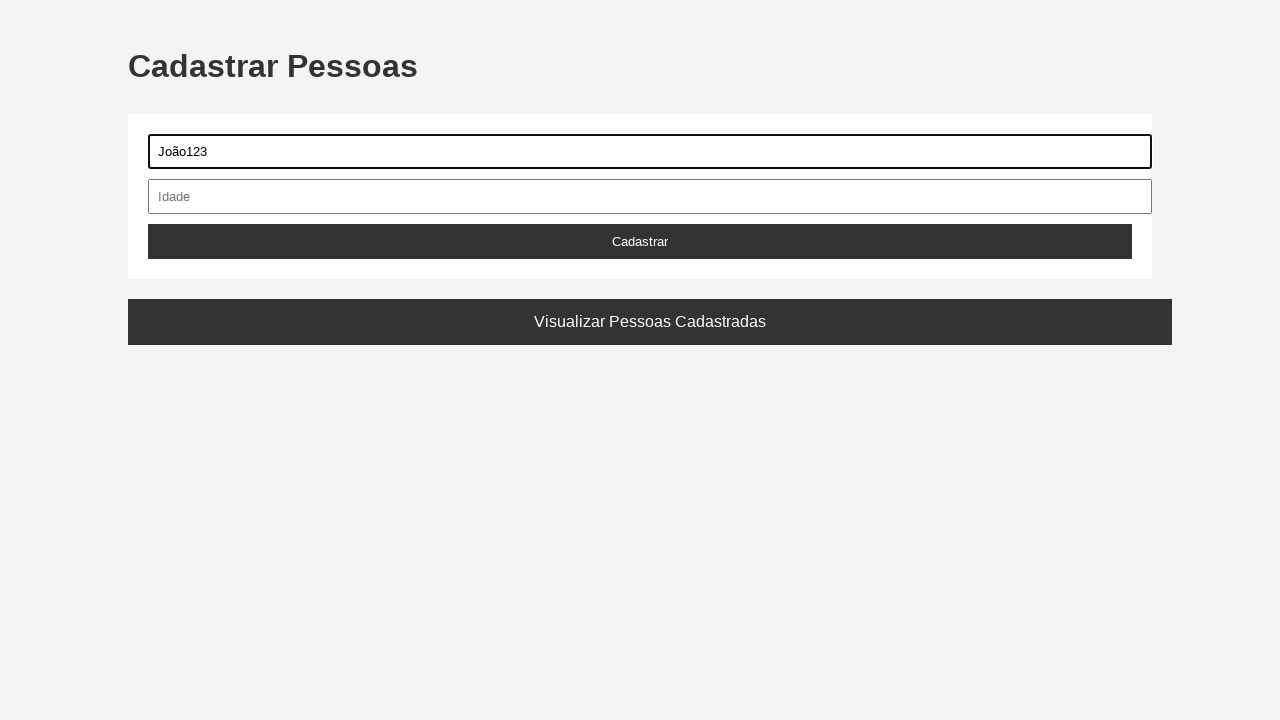